Tests that the clear completed button is hidden when there are no completed items.

Starting URL: https://demo.playwright.dev/todomvc

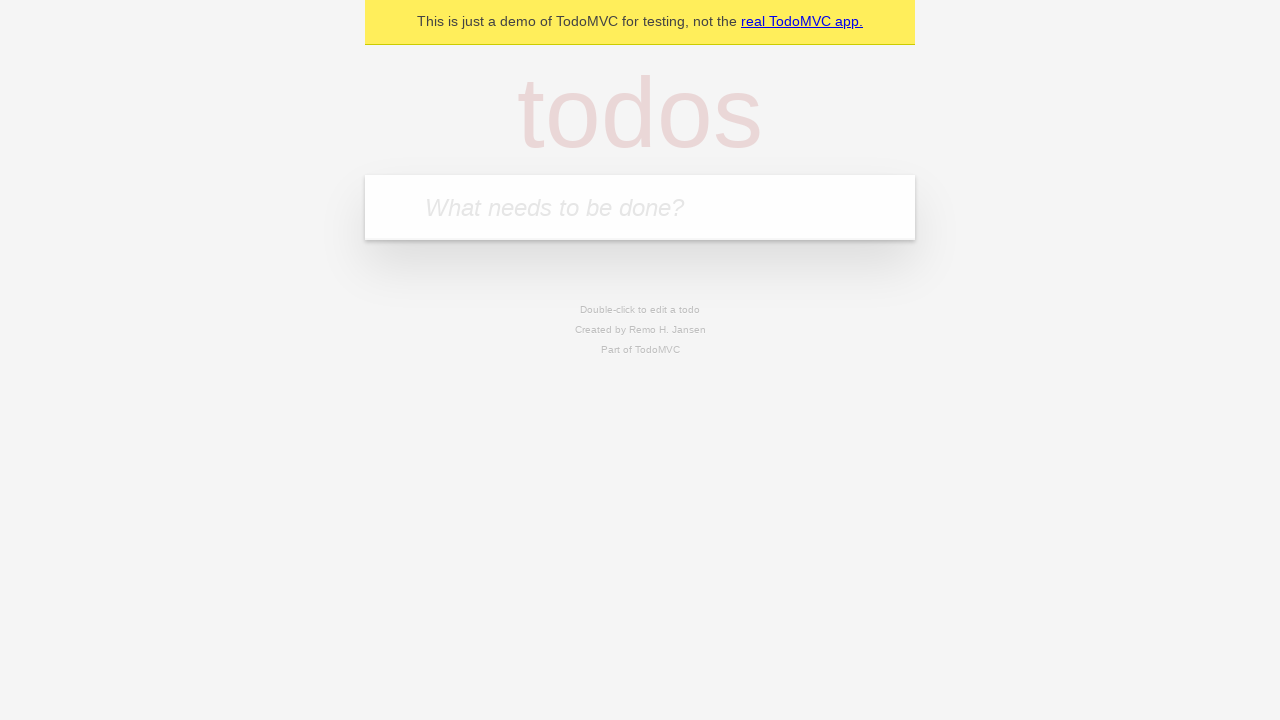

Filled new todo field with 'buy some cheese' on .new-todo
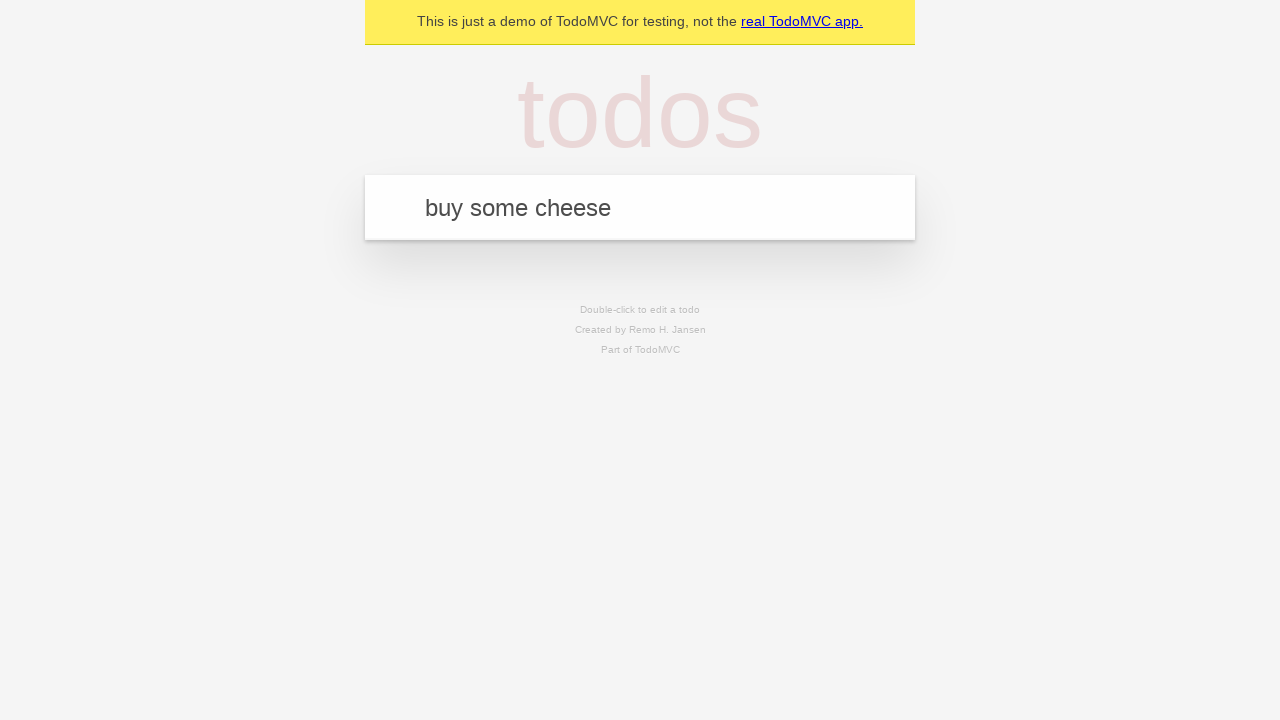

Pressed Enter to create first todo item on .new-todo
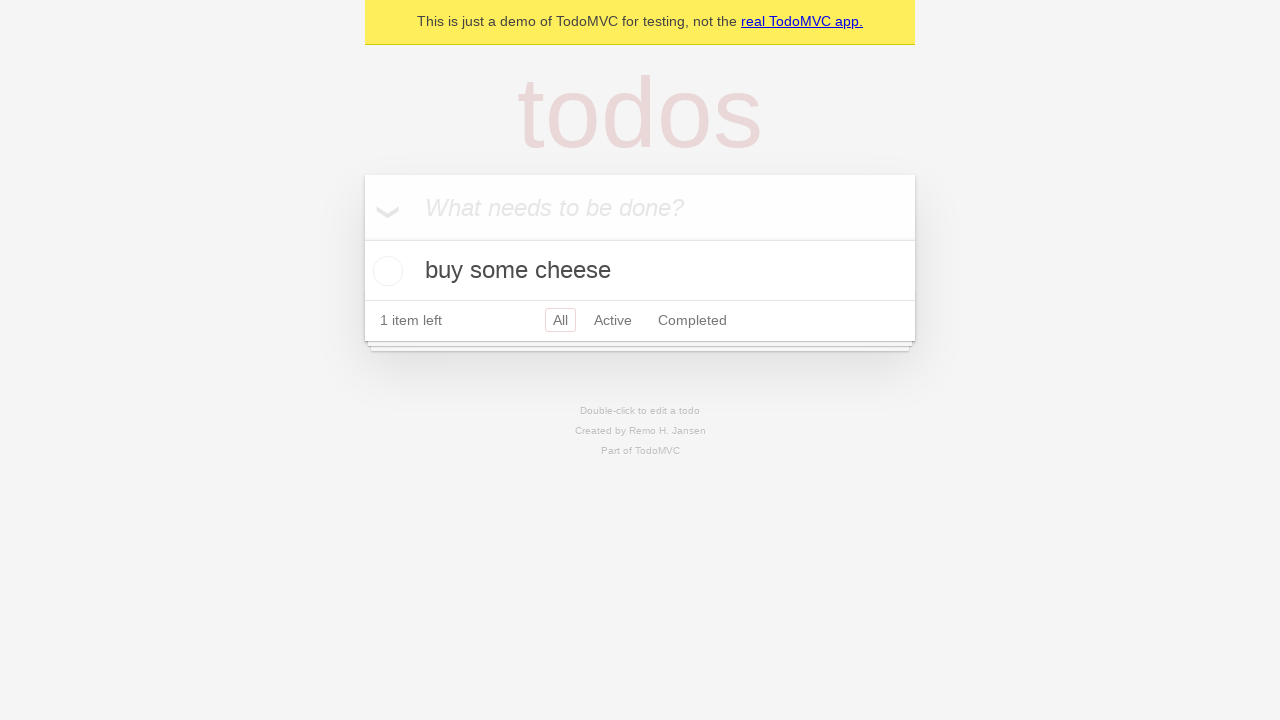

Filled new todo field with 'feed the cat' on .new-todo
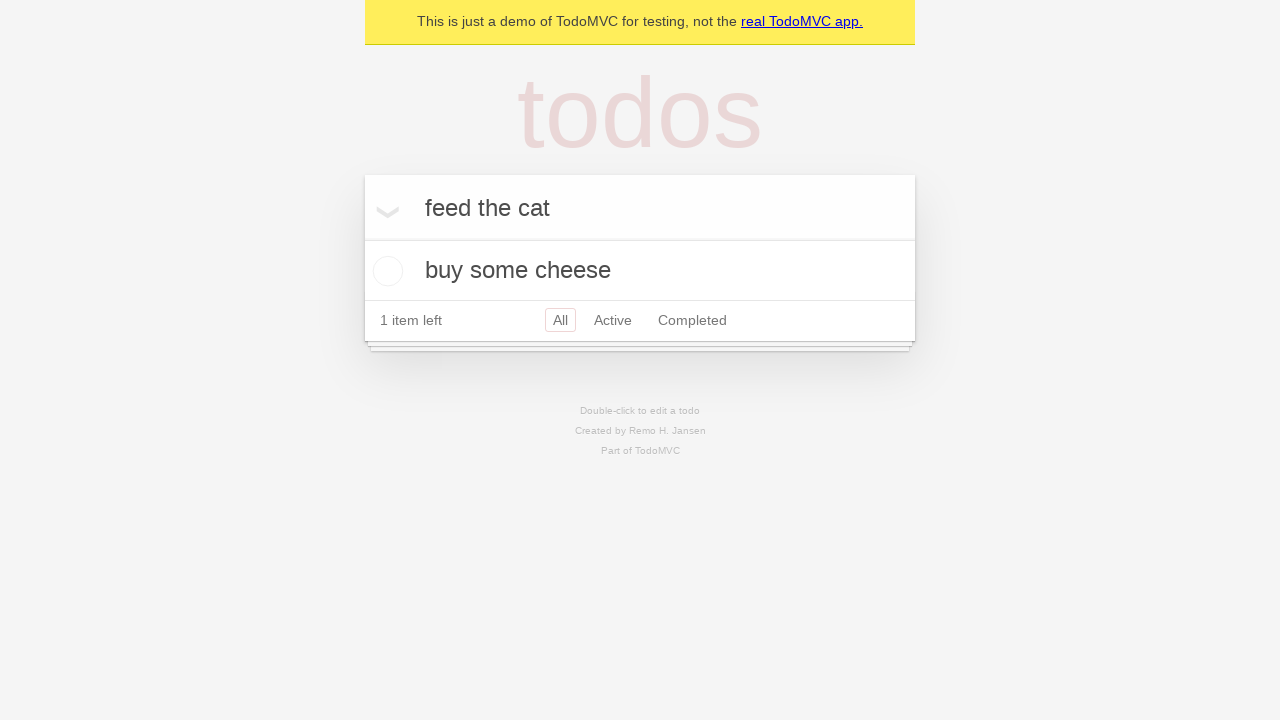

Pressed Enter to create second todo item on .new-todo
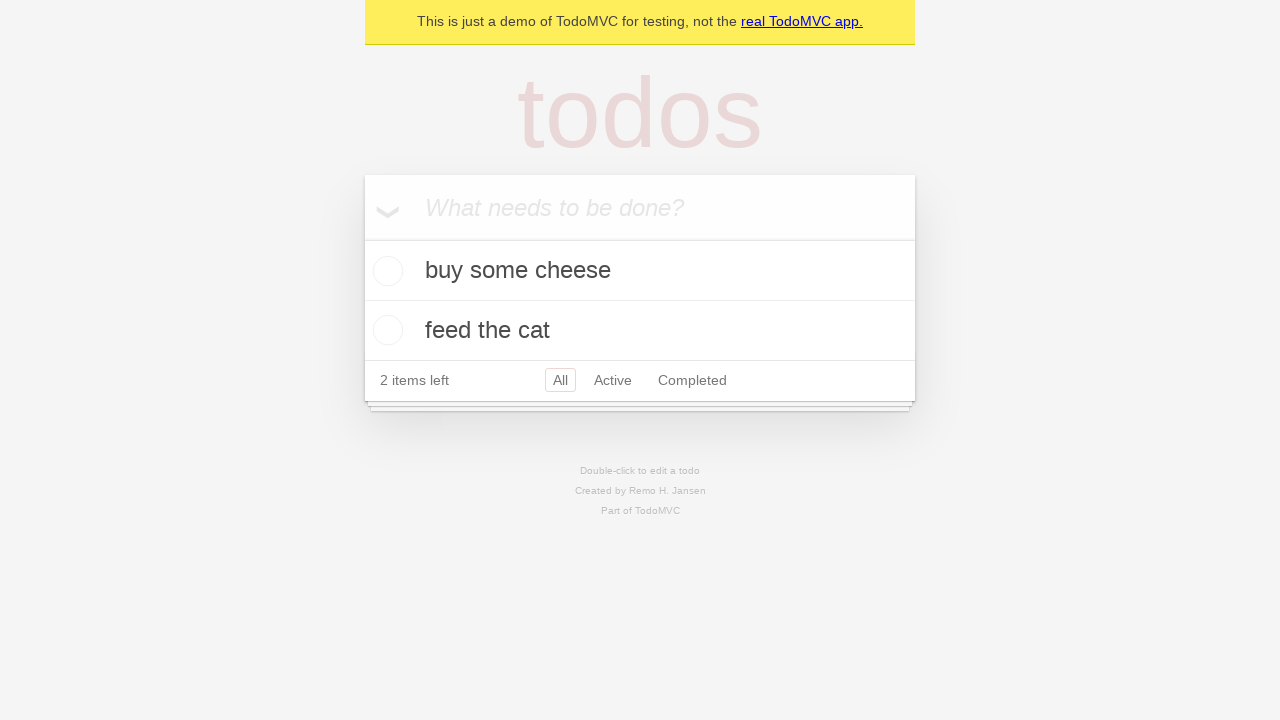

Filled new todo field with 'book a doctors appointment' on .new-todo
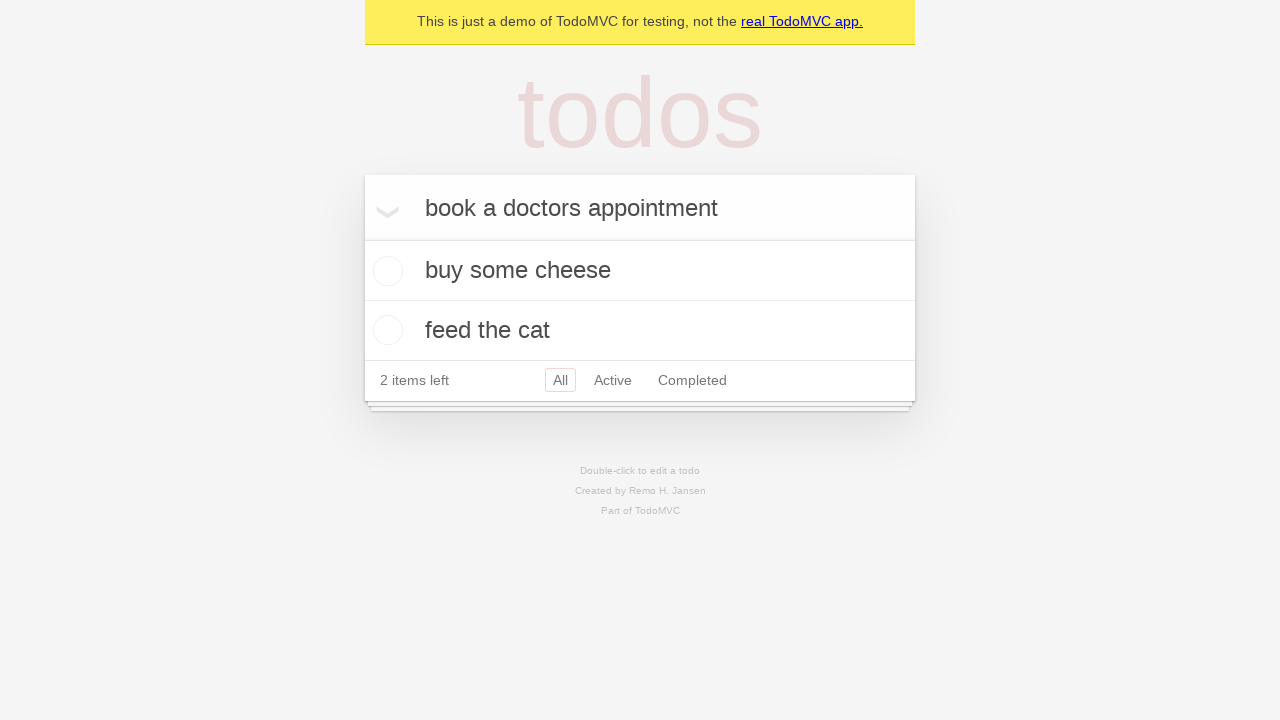

Pressed Enter to create third todo item on .new-todo
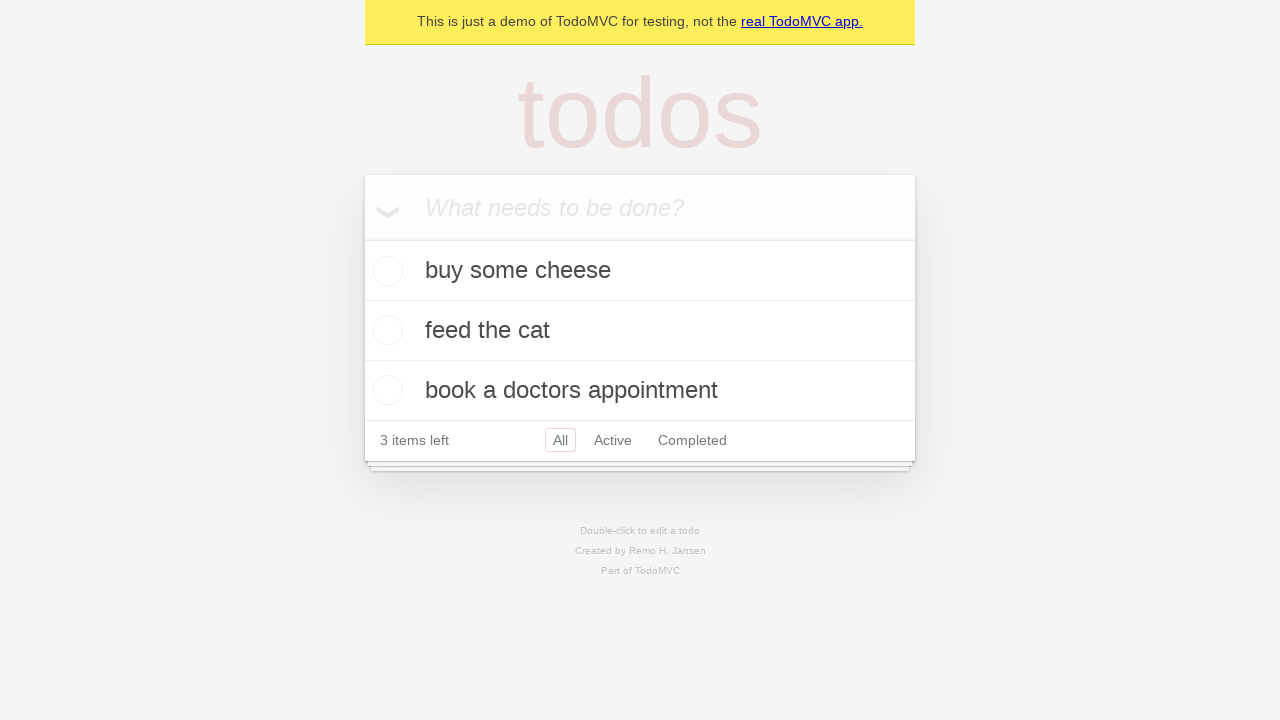

Waited for all three todo items to appear in the list
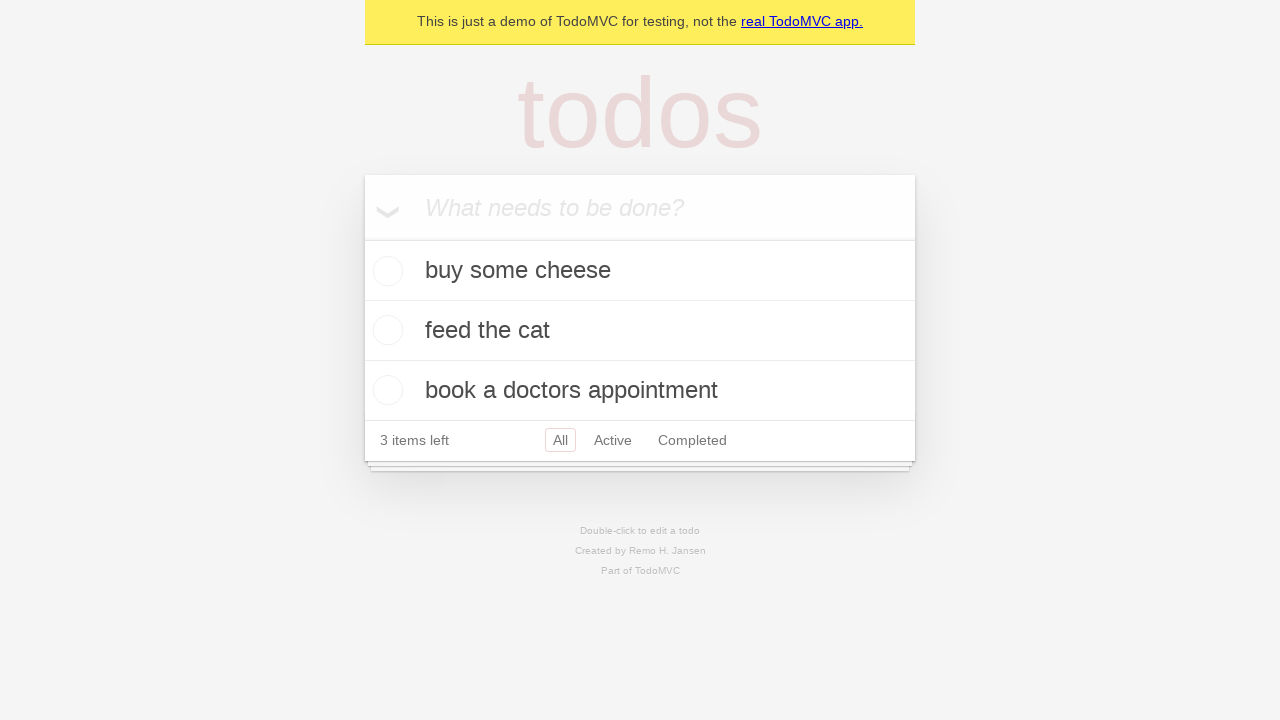

Checked the first todo item as completed at (385, 271) on .todo-list li .toggle >> nth=0
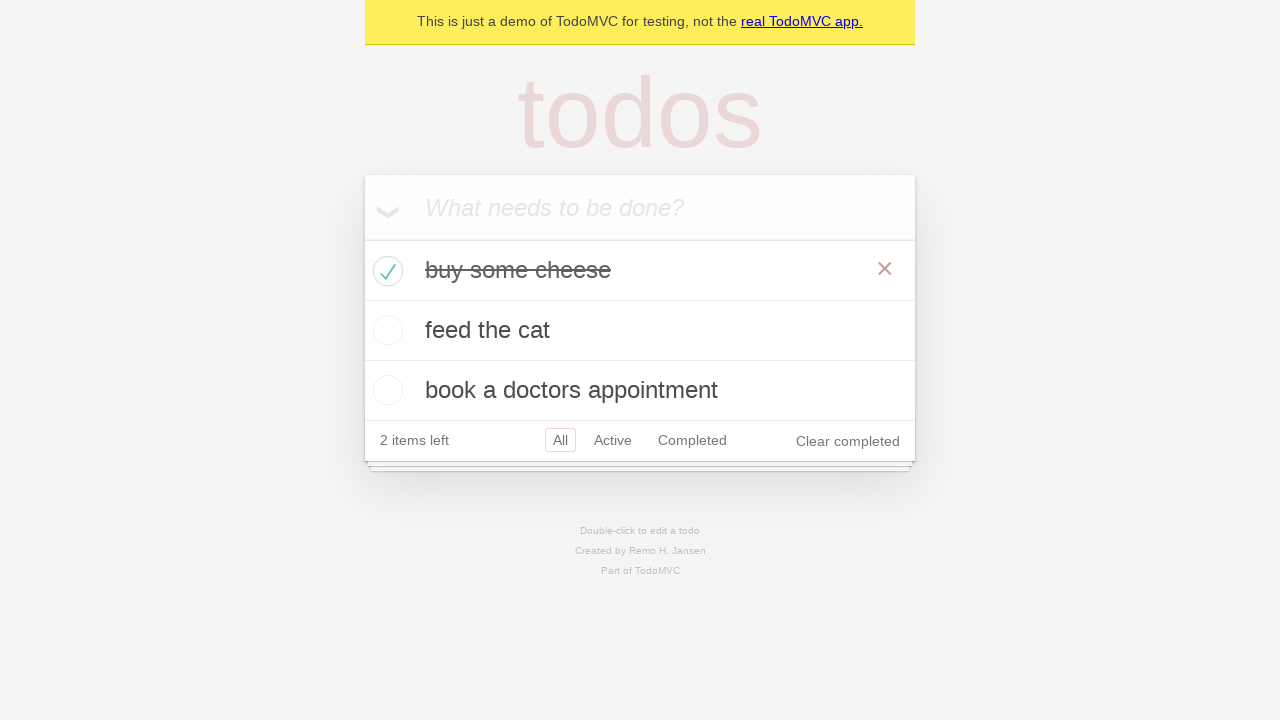

Clicked clear completed button to remove completed items at (848, 441) on .clear-completed
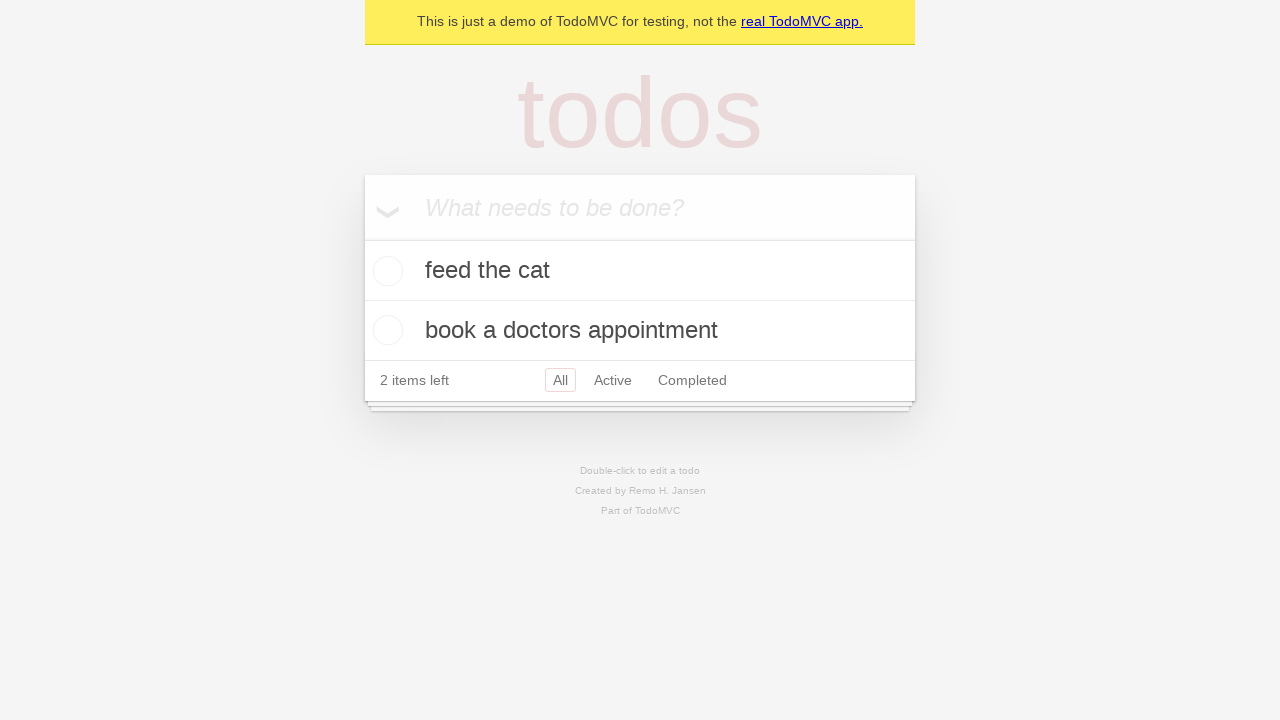

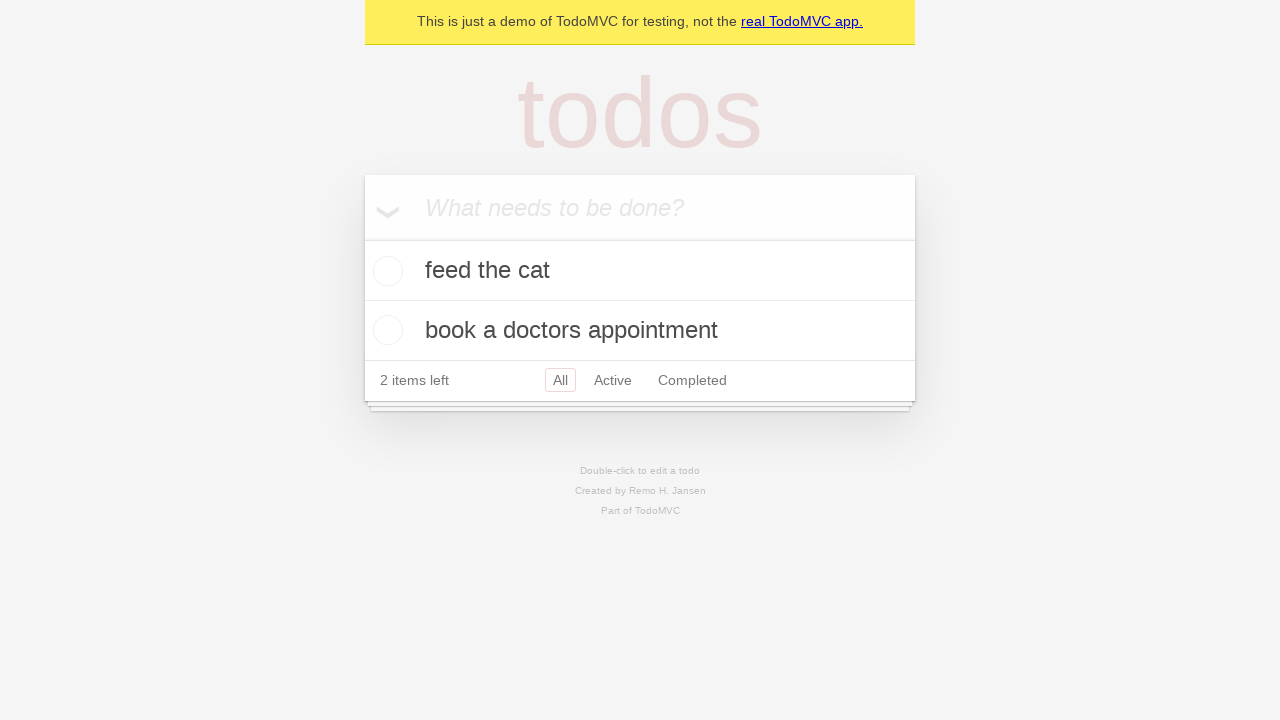